Waits for price to drop to $100, then books and solves a mathematical captcha

Starting URL: http://suninjuly.github.io/explicit_wait2.html

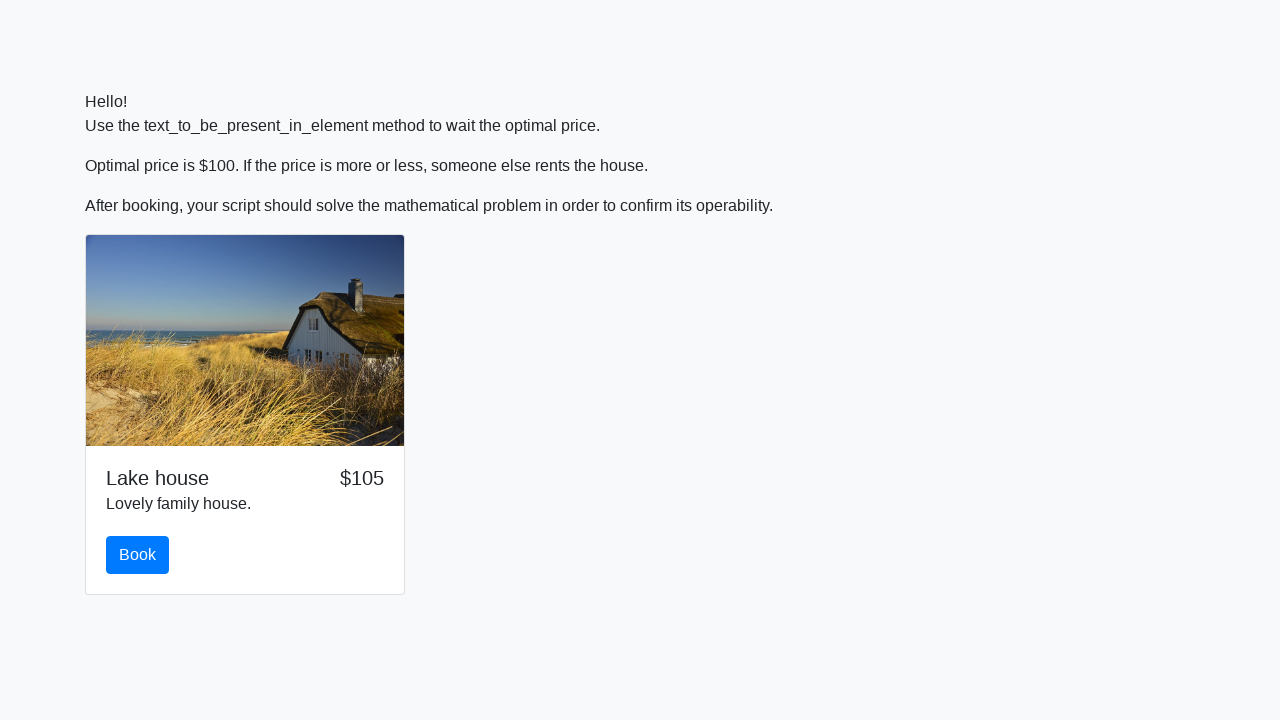

Price dropped to $100
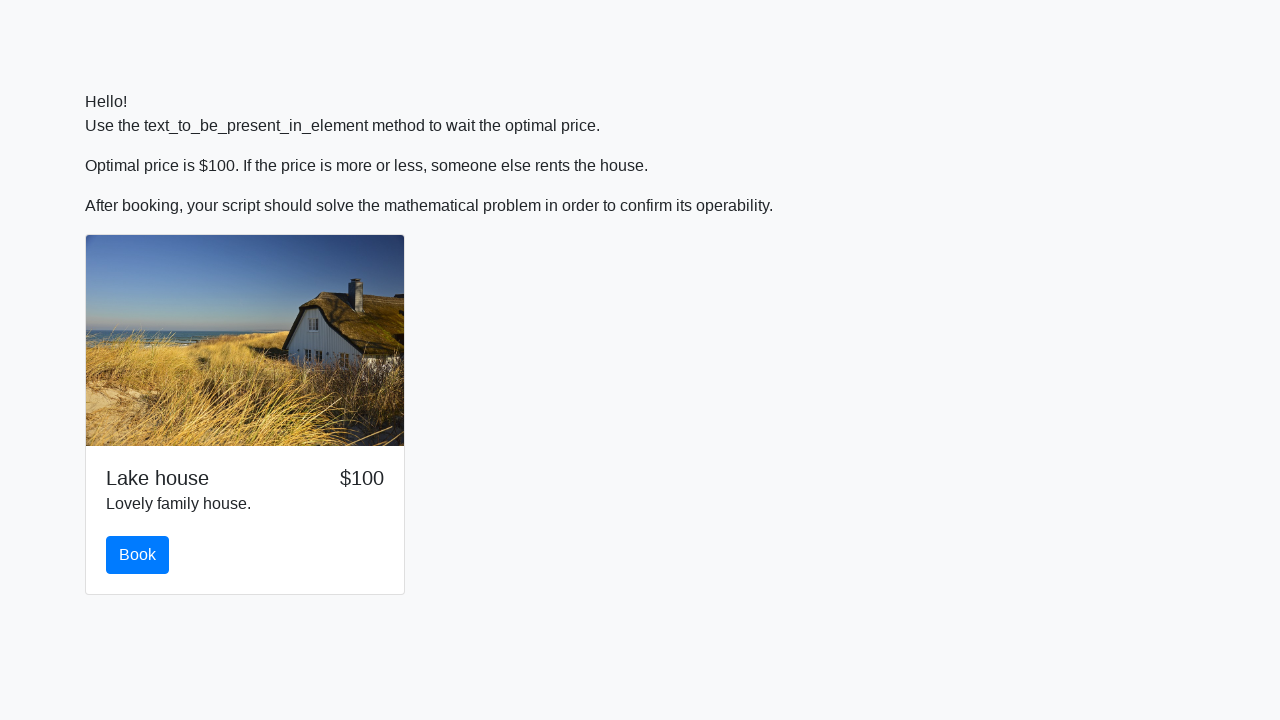

Clicked the Book button at (138, 555) on #book
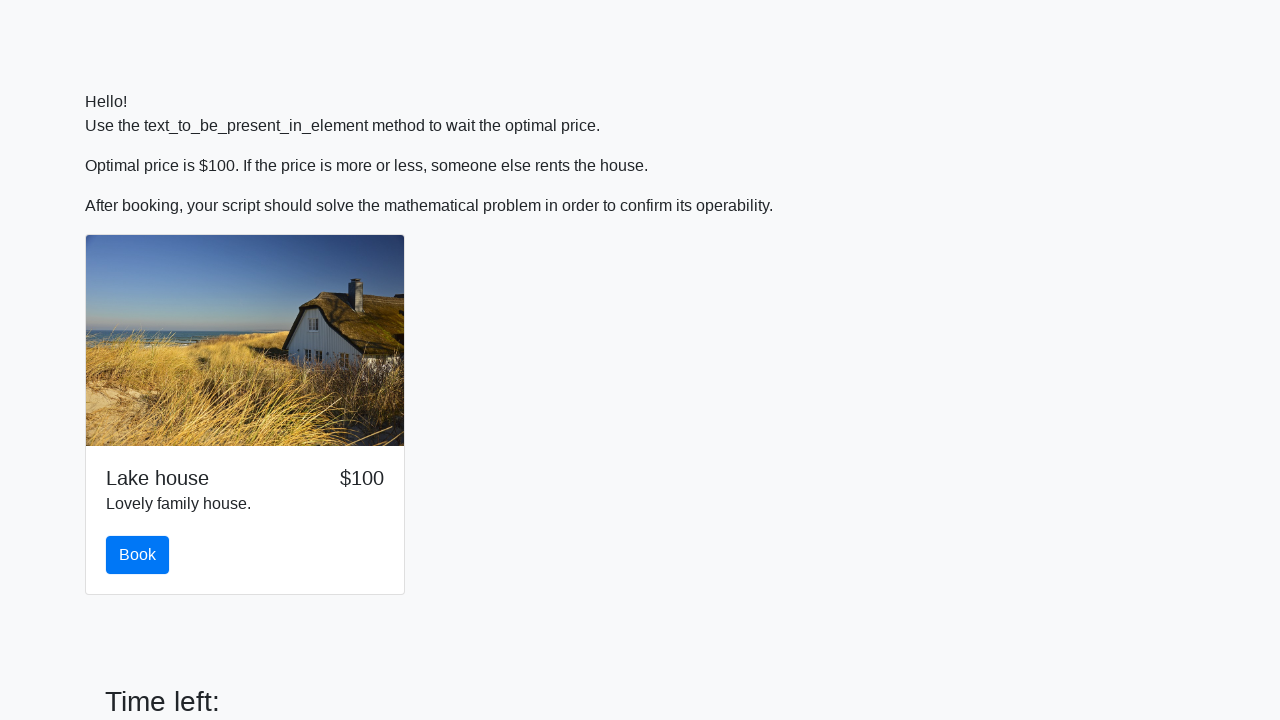

Retrieved math problem value: x = 131
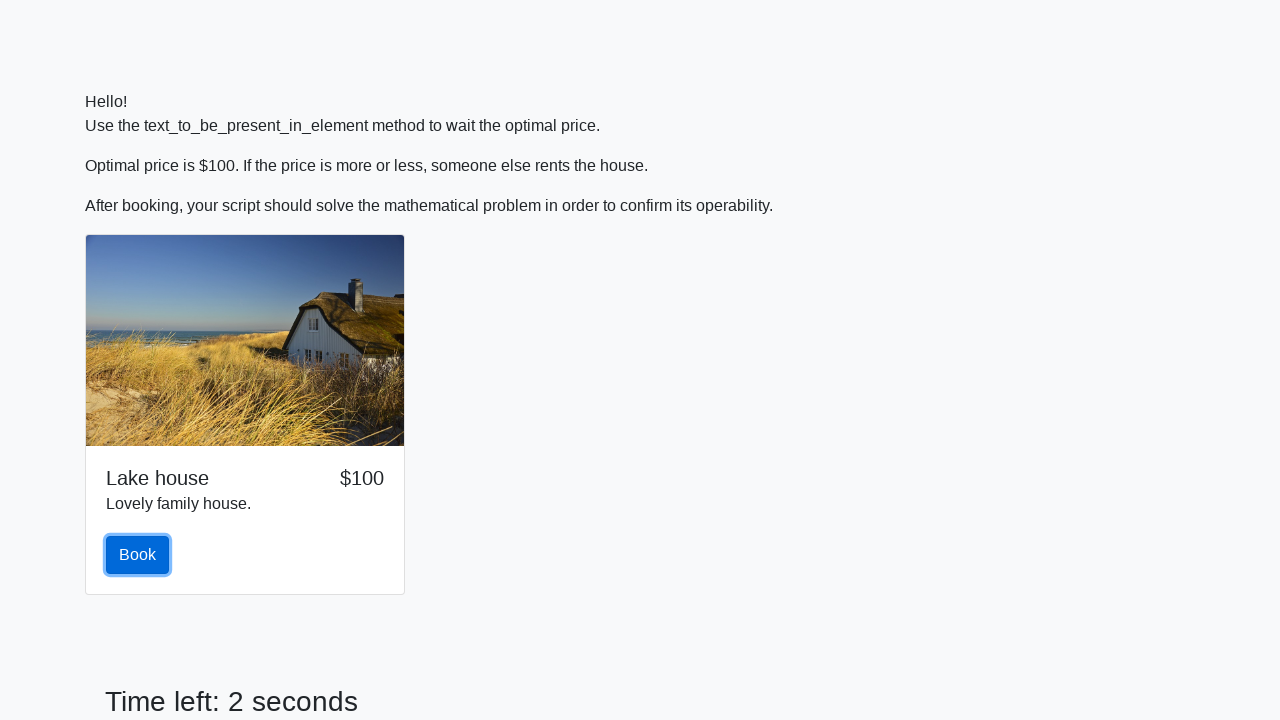

Calculated answer using formula: y = log(abs(12 * sin(131))) = 2.276163152155296
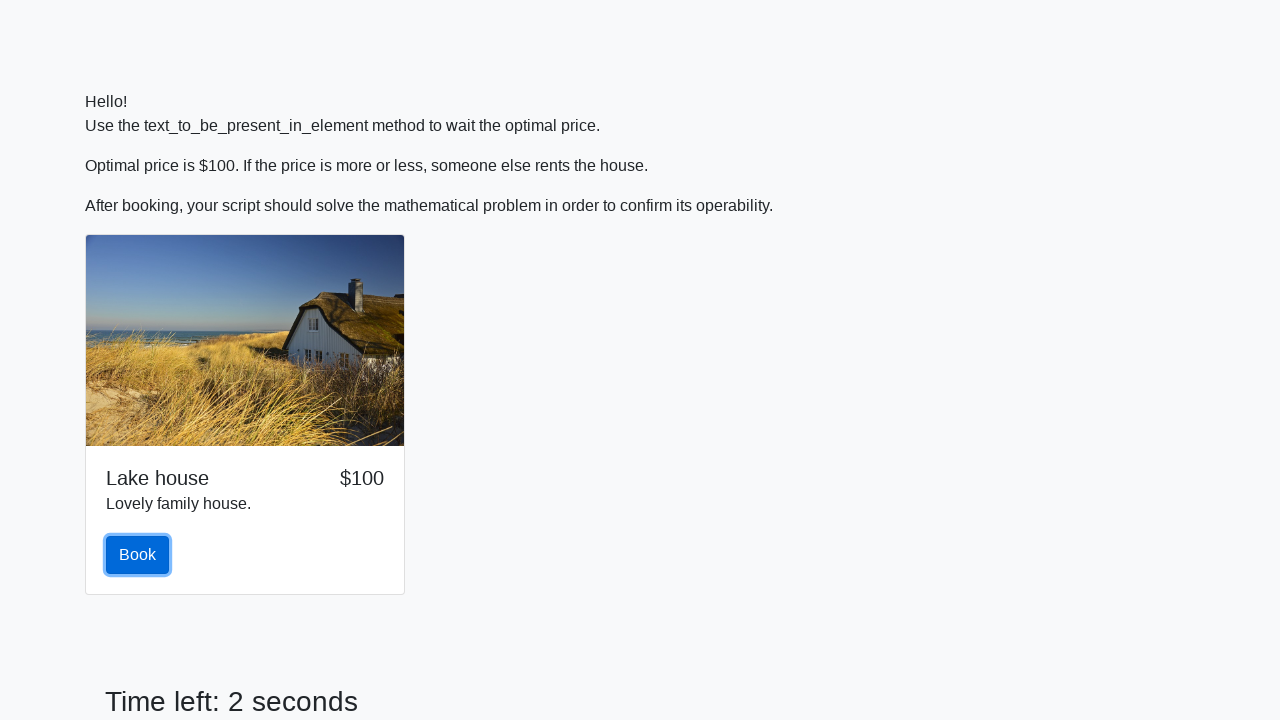

Filled answer field with 2.276163152155296 on #answer
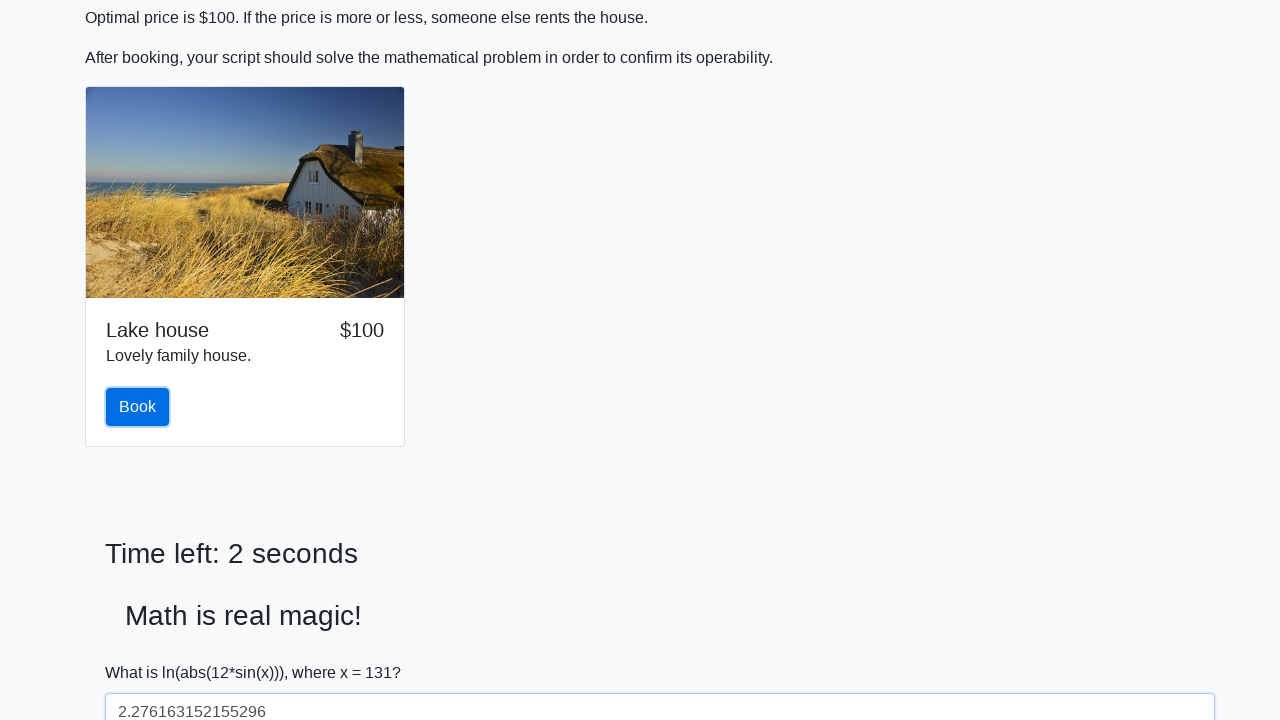

Clicked submit button to complete the captcha at (143, 651) on button[type='submit']
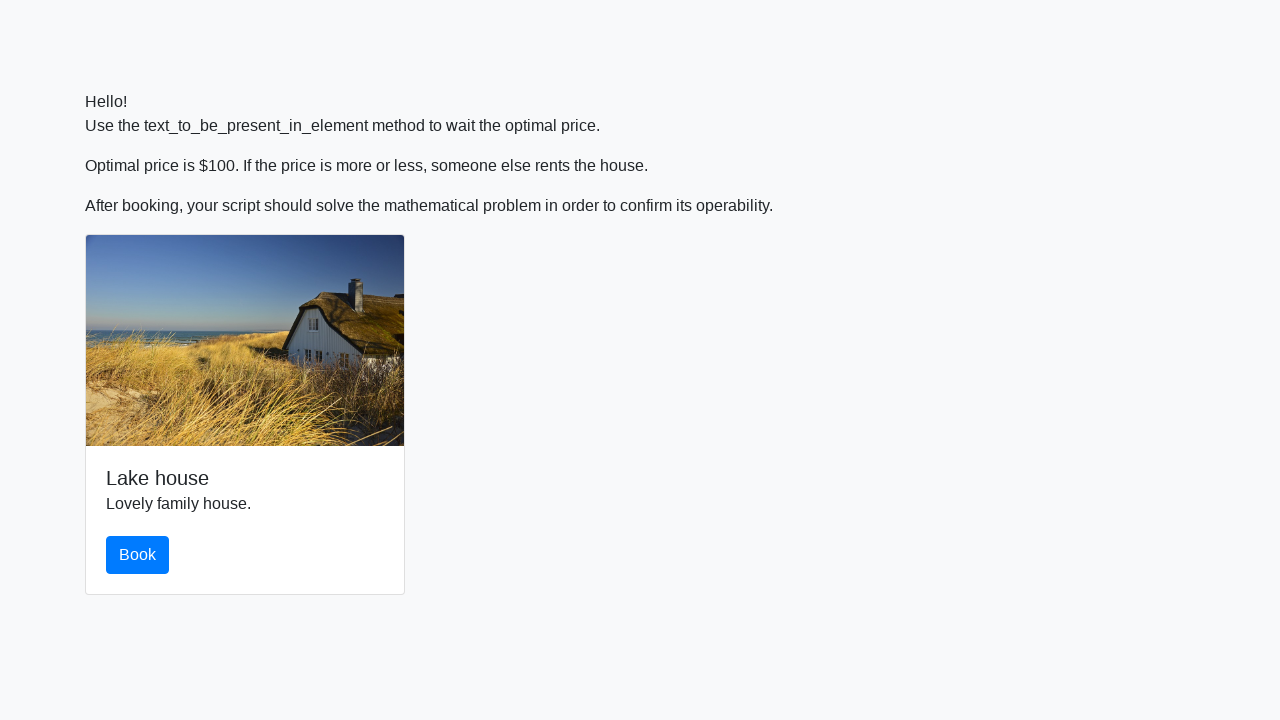

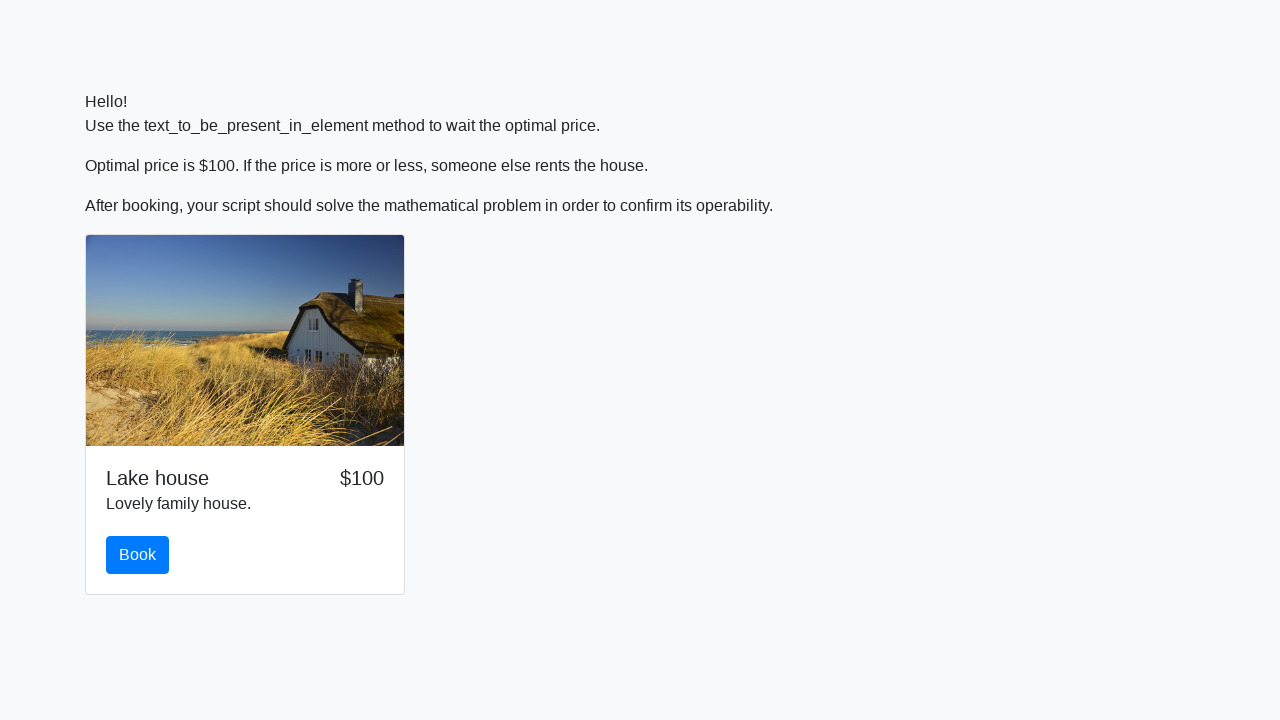